Locates the "Log In" link on Coursera homepage and verifies its presence by extracting link text and href attributes

Starting URL: https://www.coursera.org/

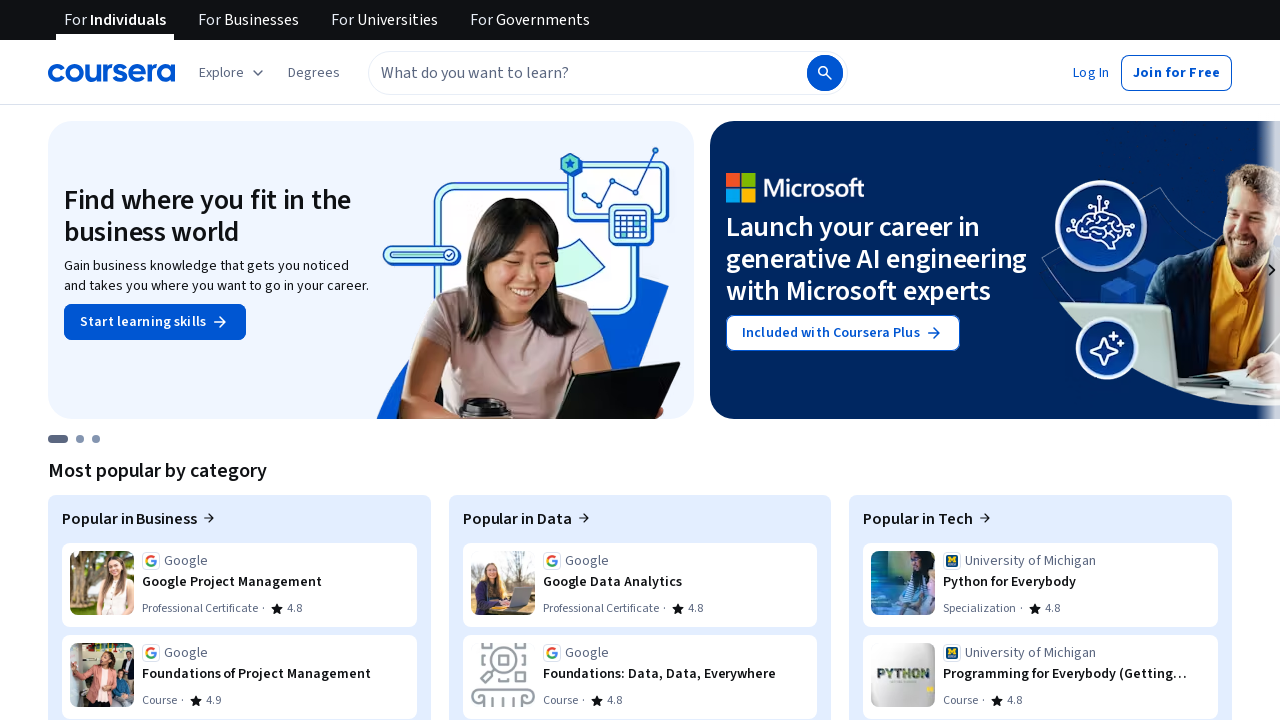

Set viewport to 1920x1080
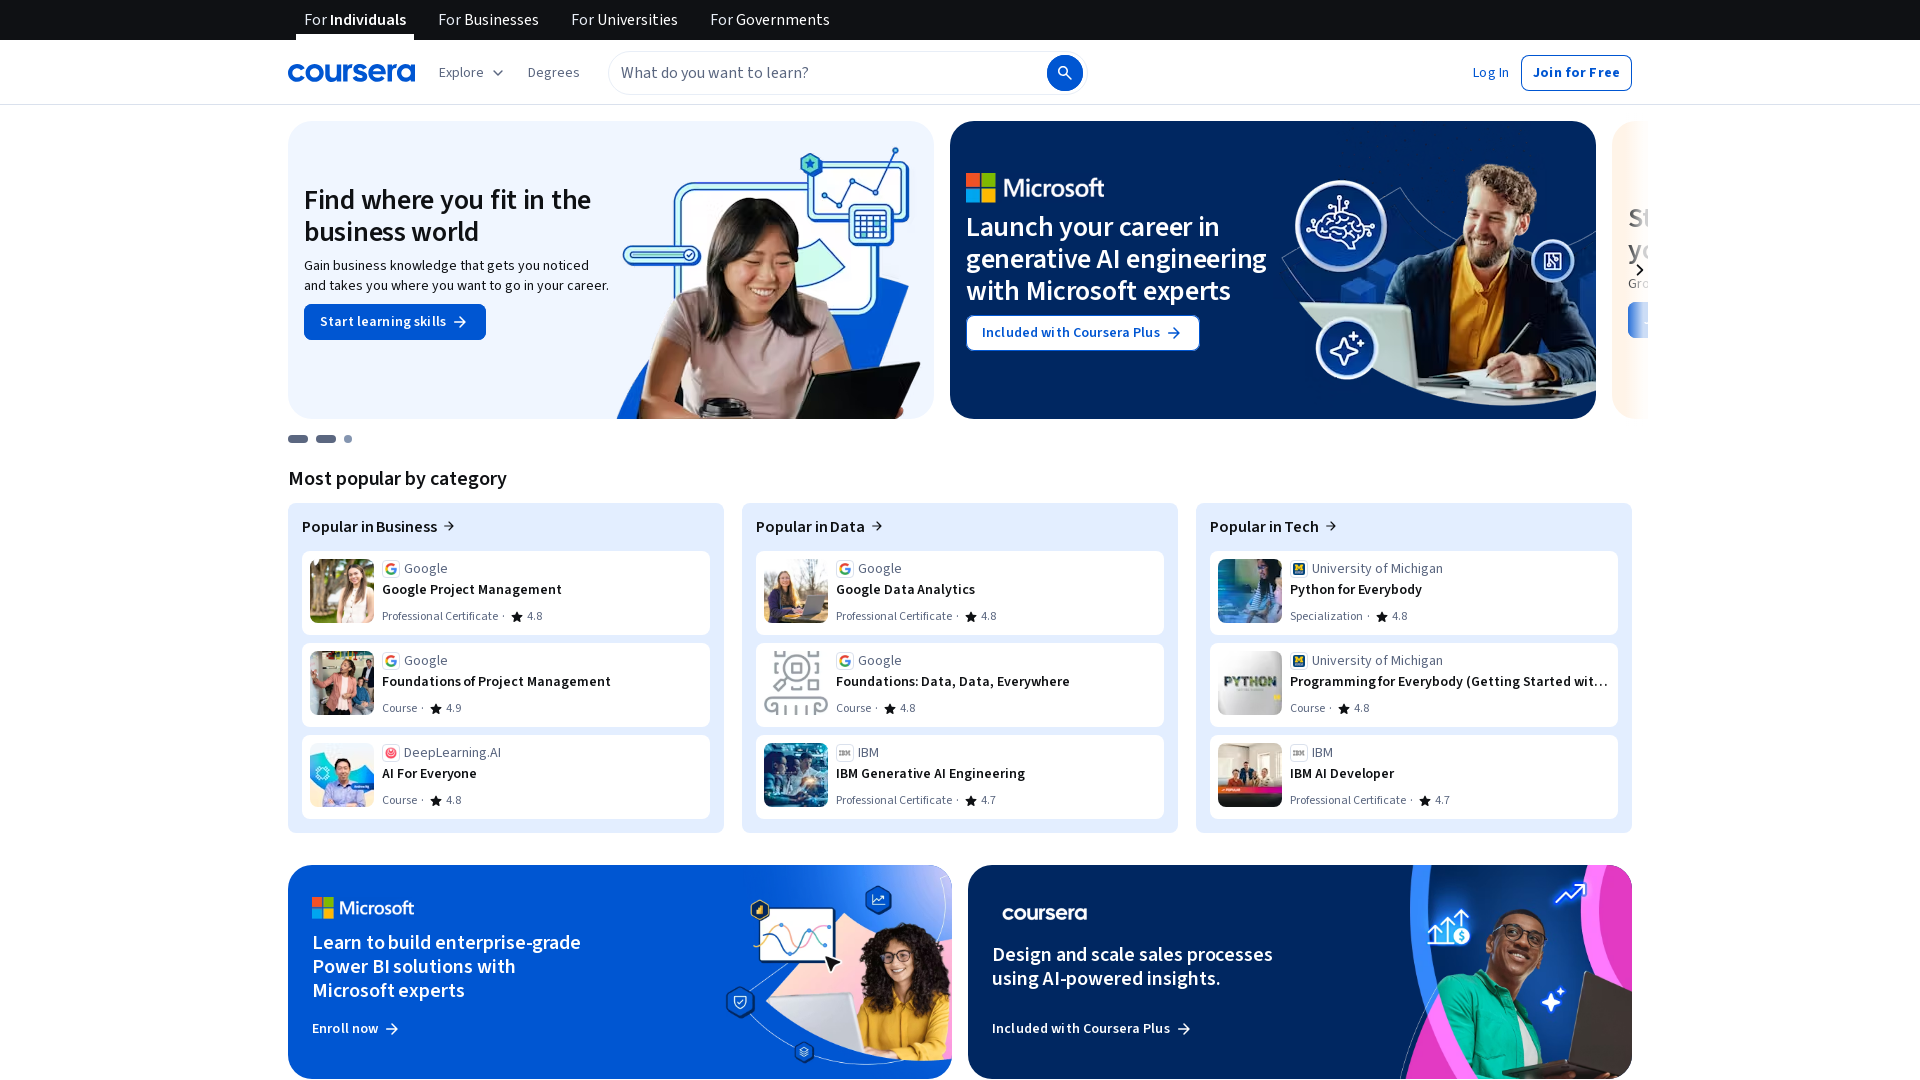

Located the 'Log In' link on Coursera homepage
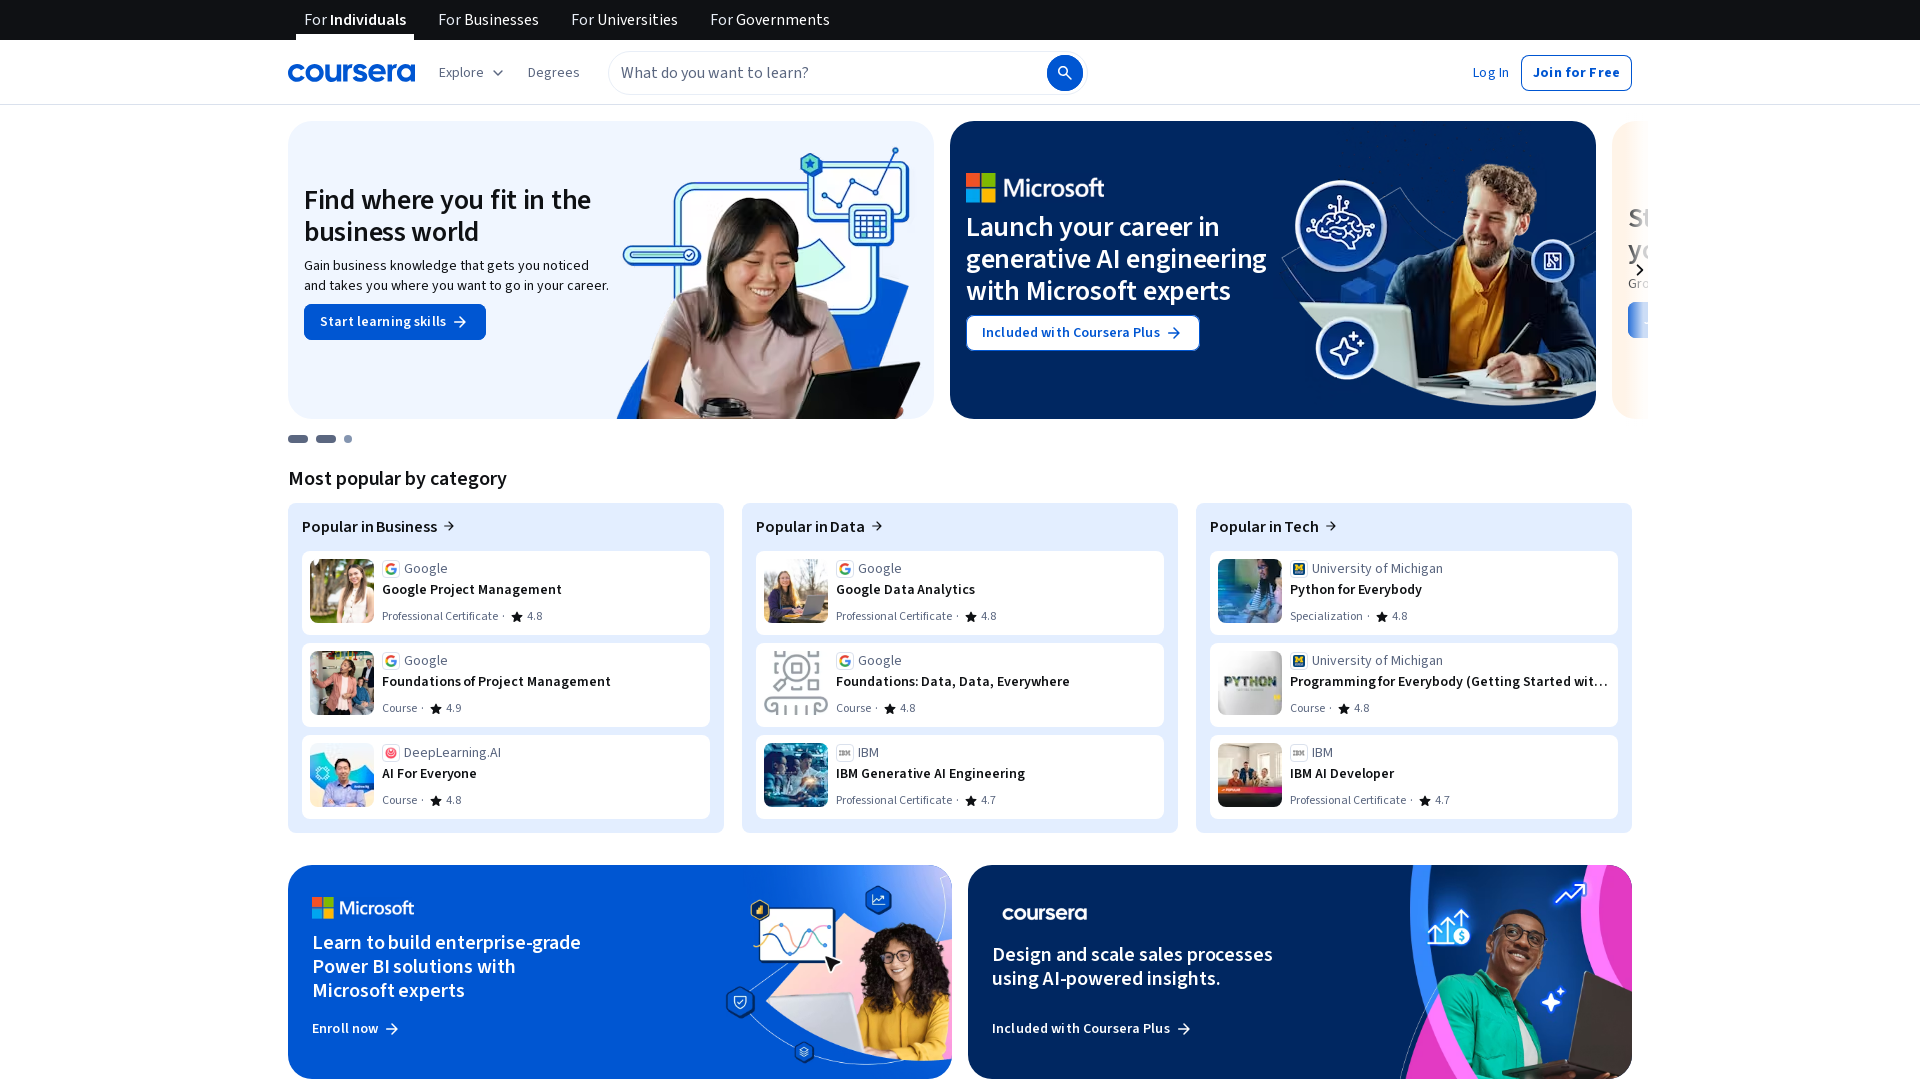

Verified 'Log In' link is visible
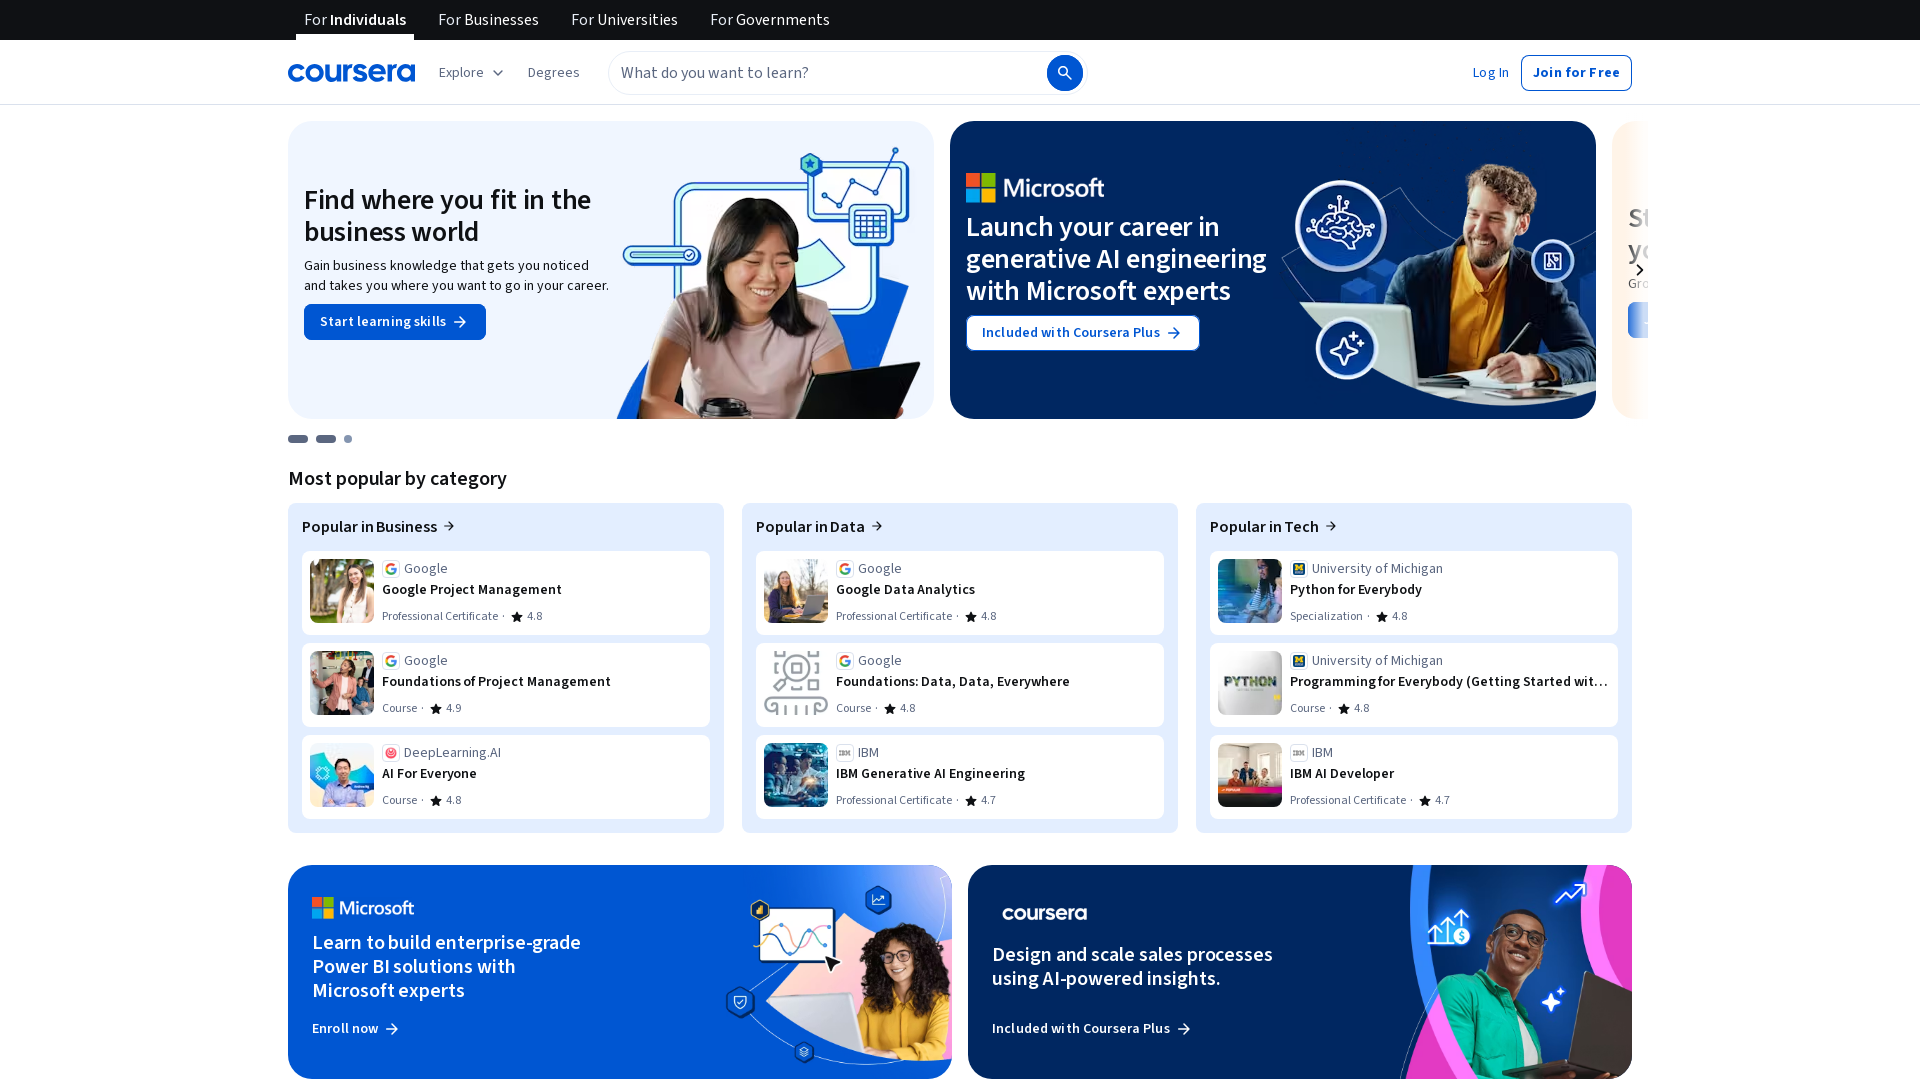

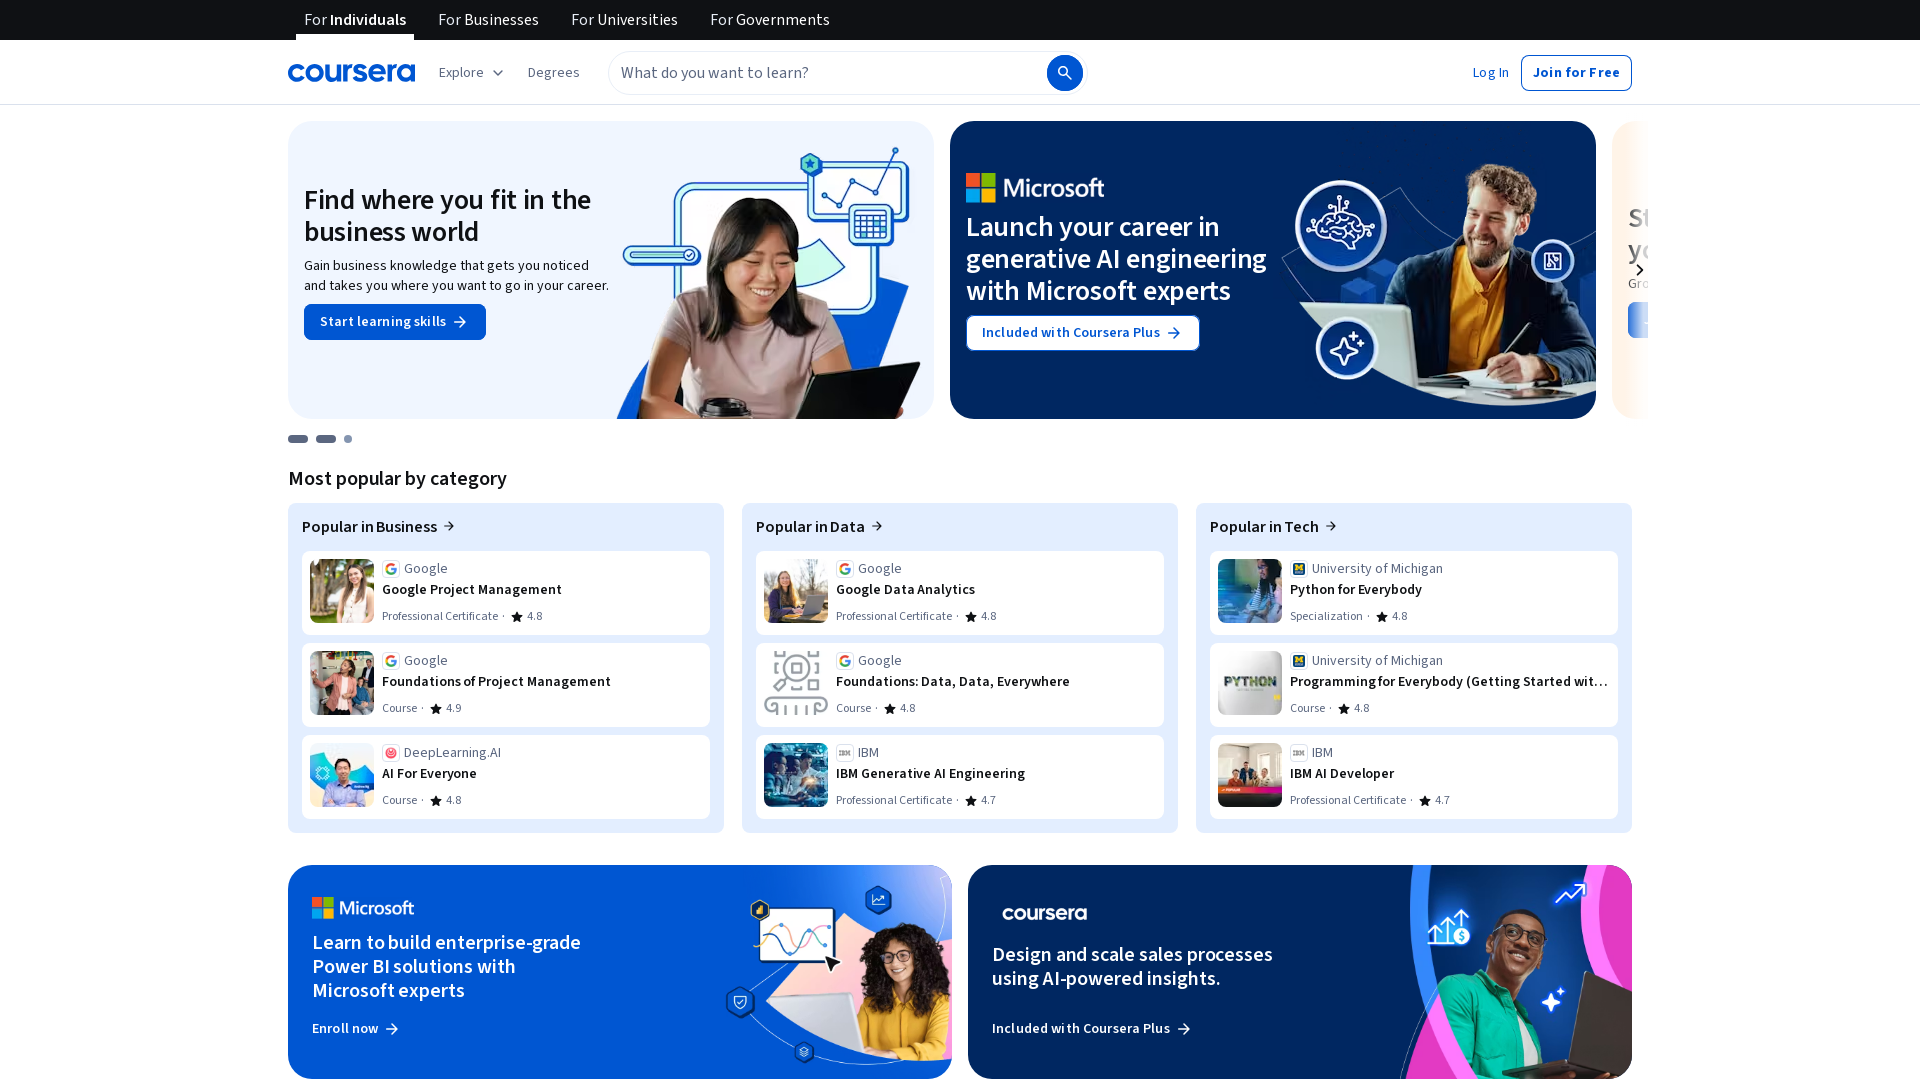